Tests dropdown selection functionality by selecting different car options from a select element

Starting URL: https://www.letskodeit.com/practice

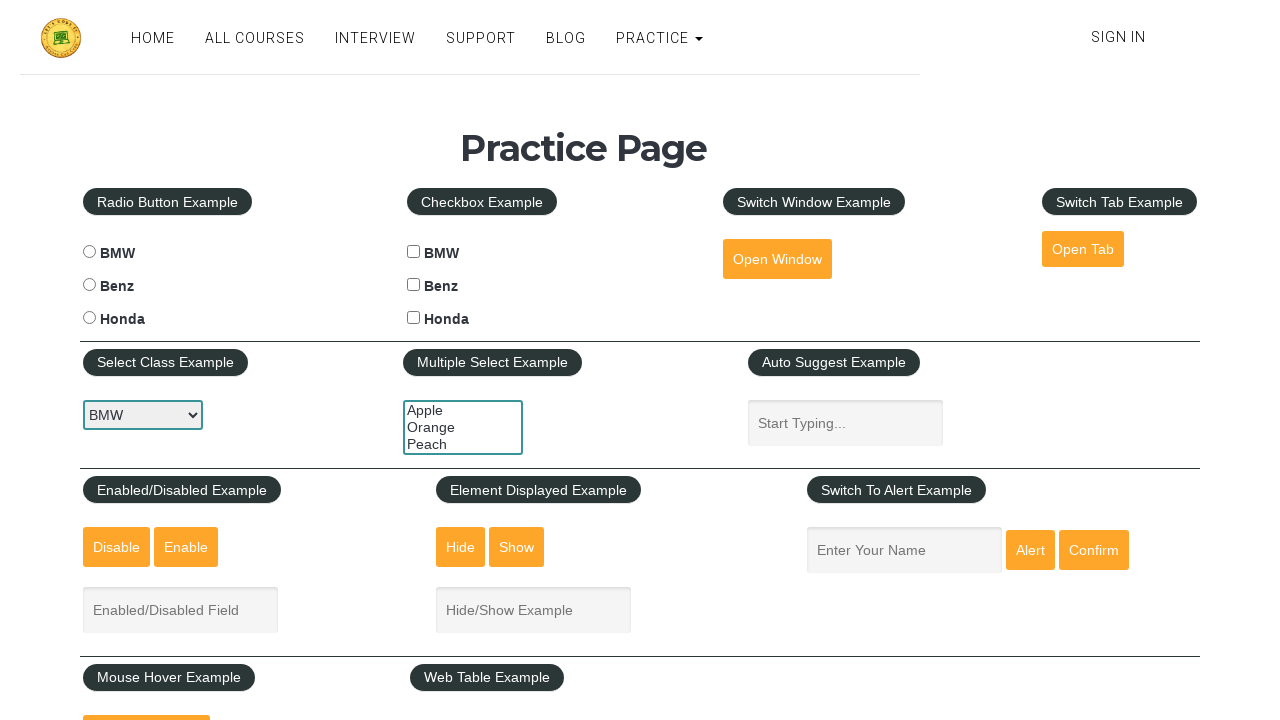

Located car dropdown element with id 'carselect'
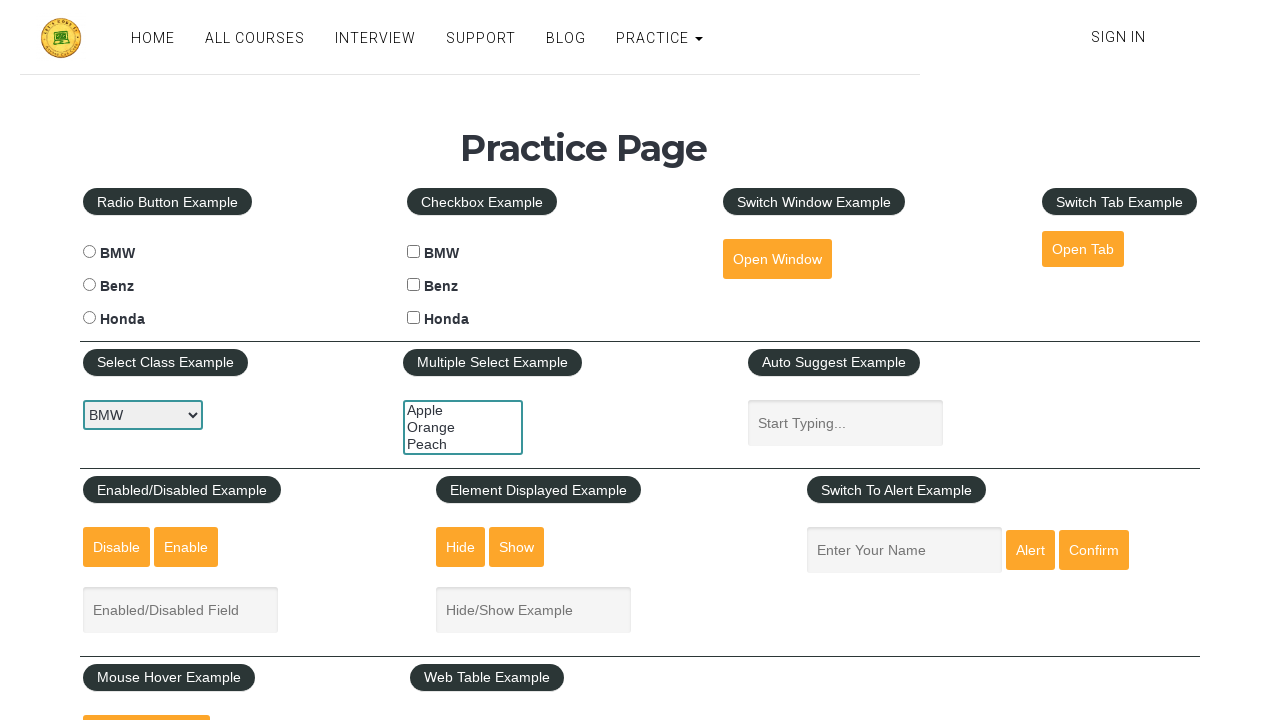

Selected 'Honda' from car dropdown on select#carselect
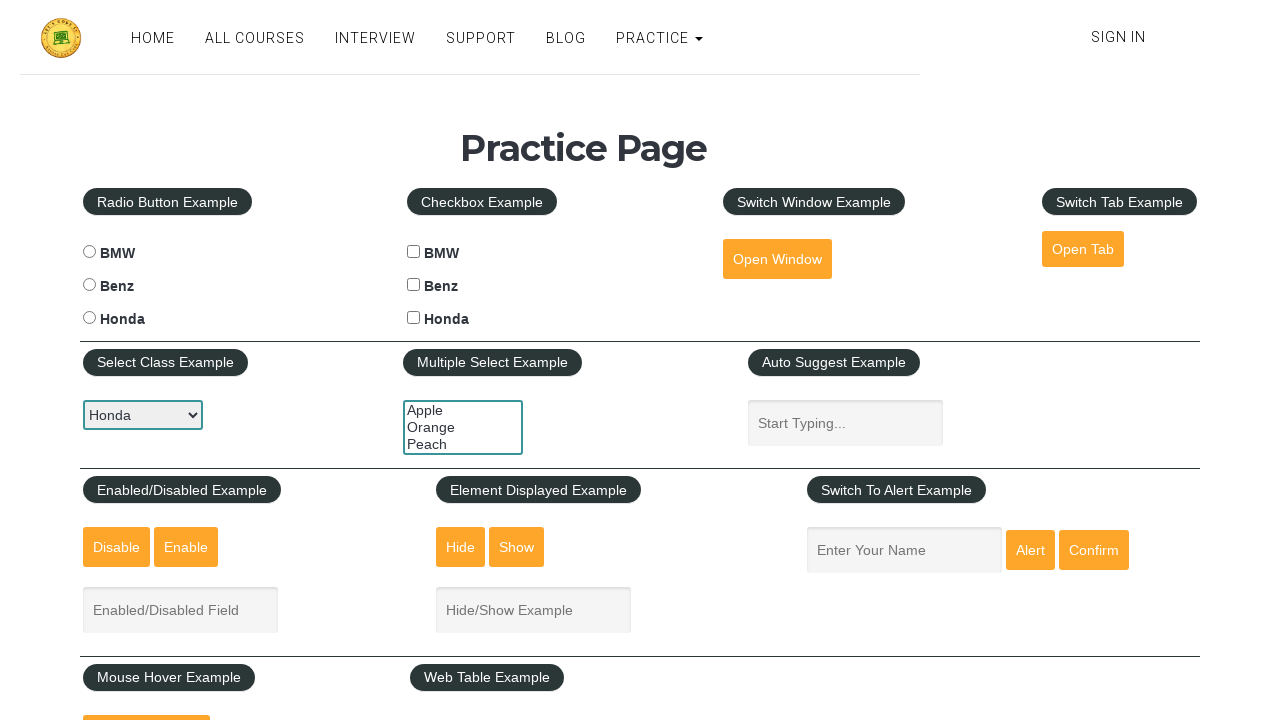

Waited 2000ms for UI to update
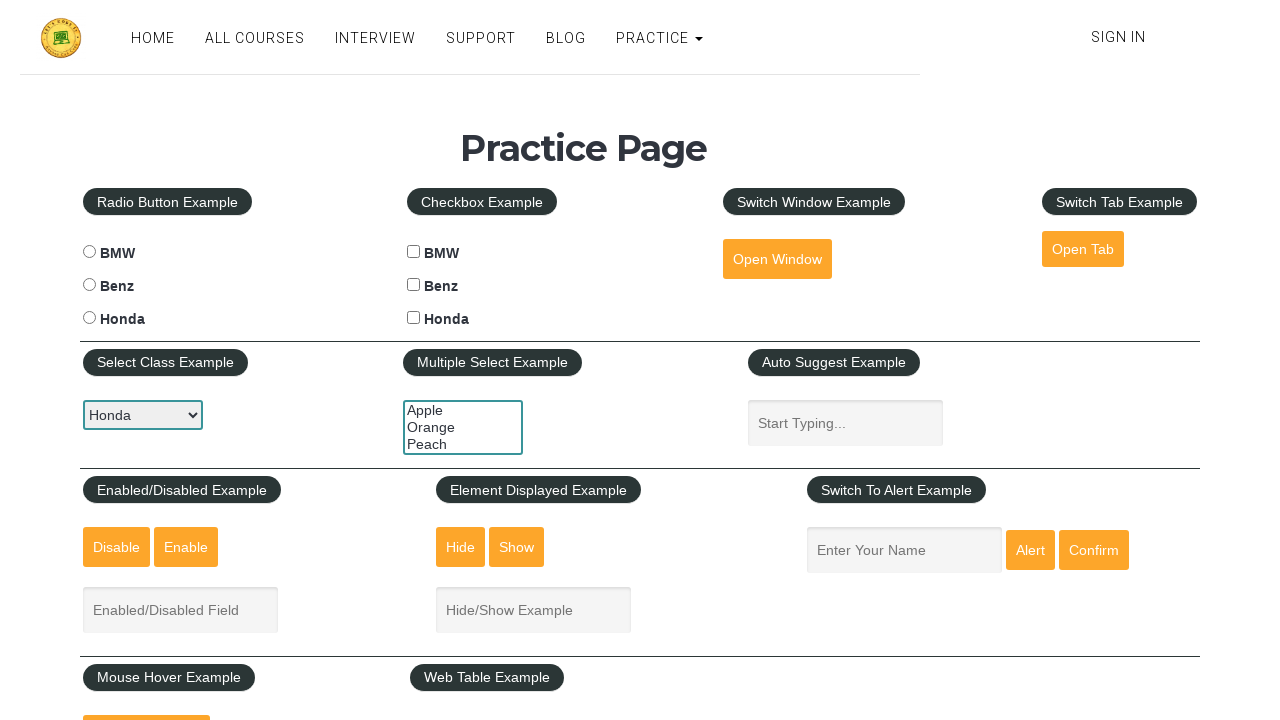

Selected 'Benz' from car dropdown on select#carselect
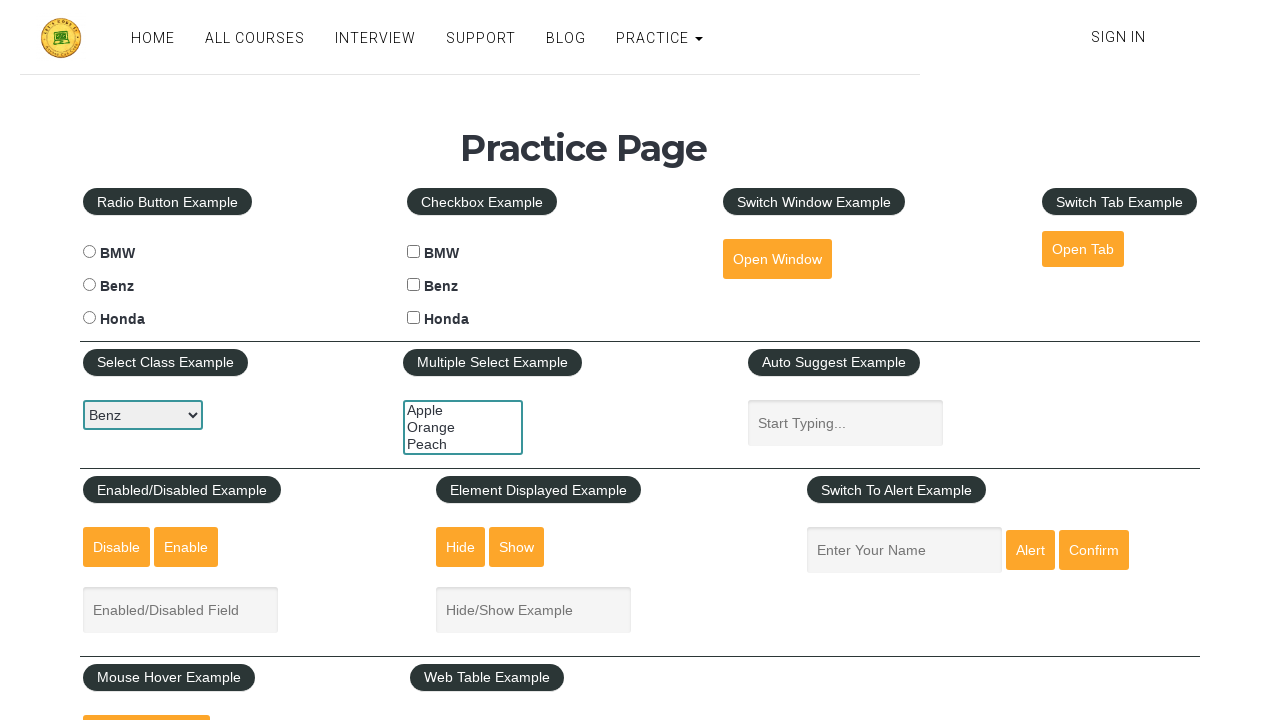

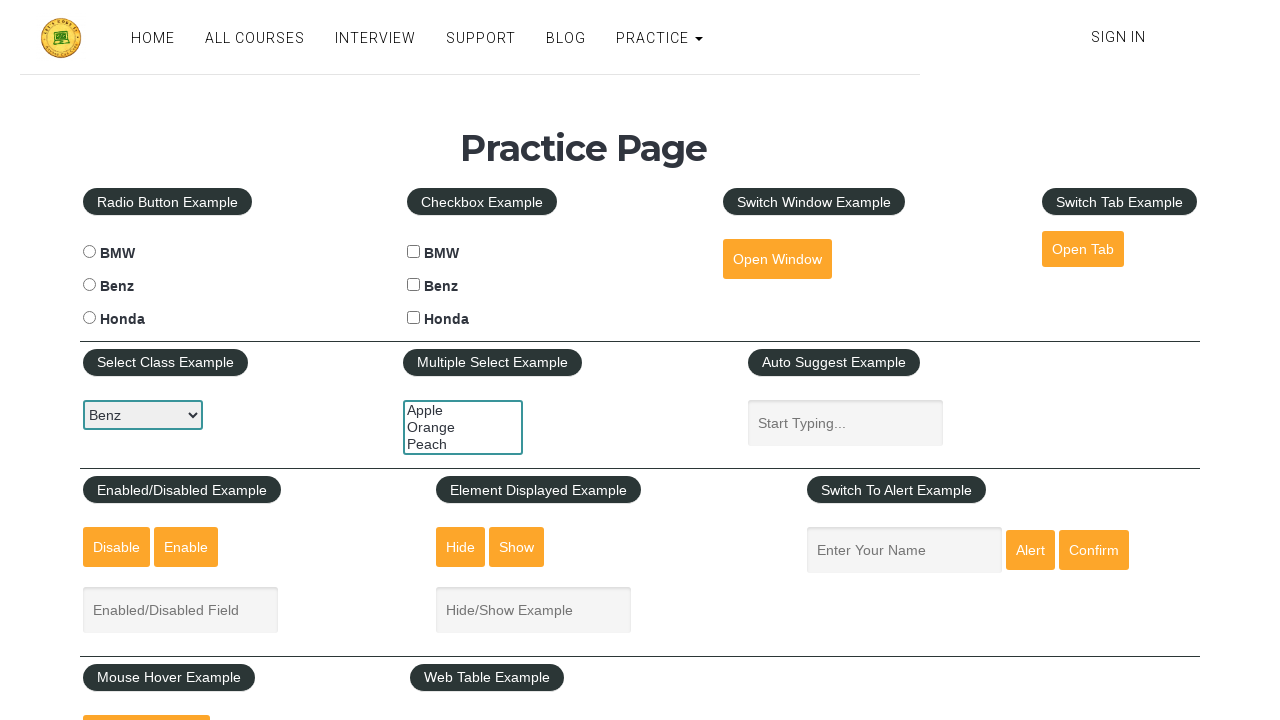